Tests jQuery UI selectable widget by selecting multiple items (Item 1, Item 3, and Item 5) while holding the Control key to demonstrate multi-selection functionality.

Starting URL: https://jqueryui.com/selectable/

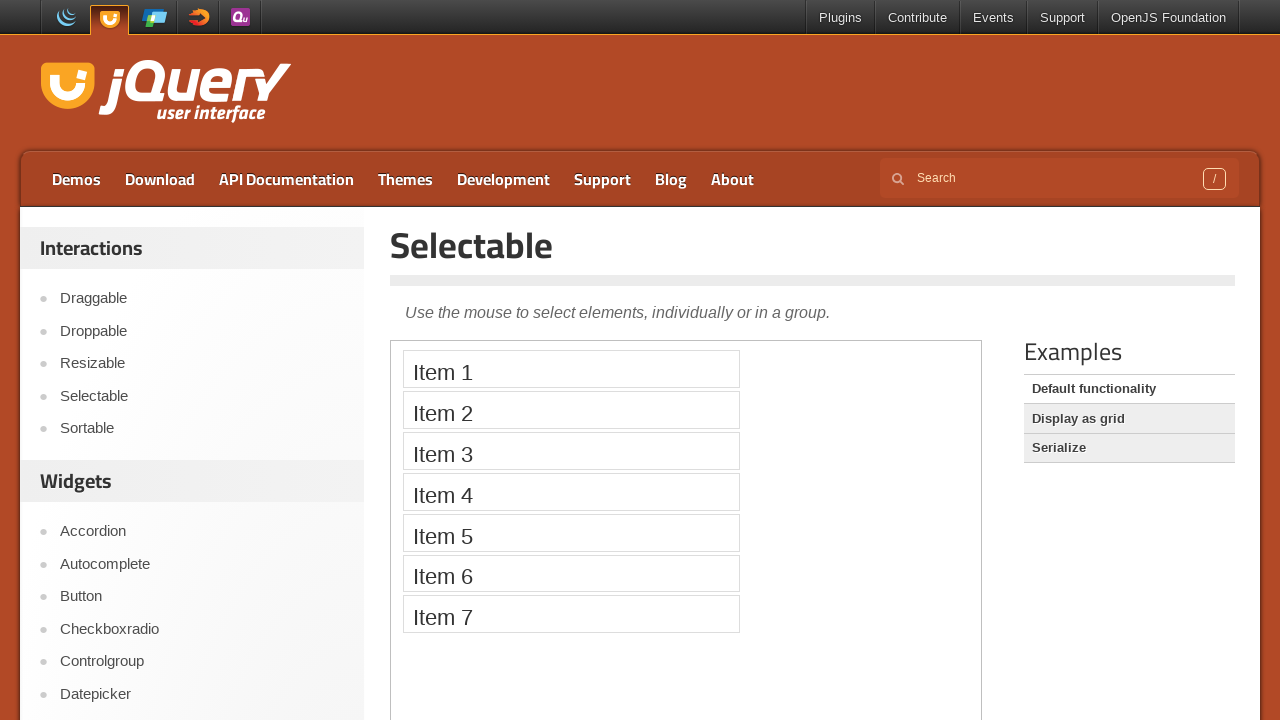

Located demo iframe for jQuery UI selectable widget
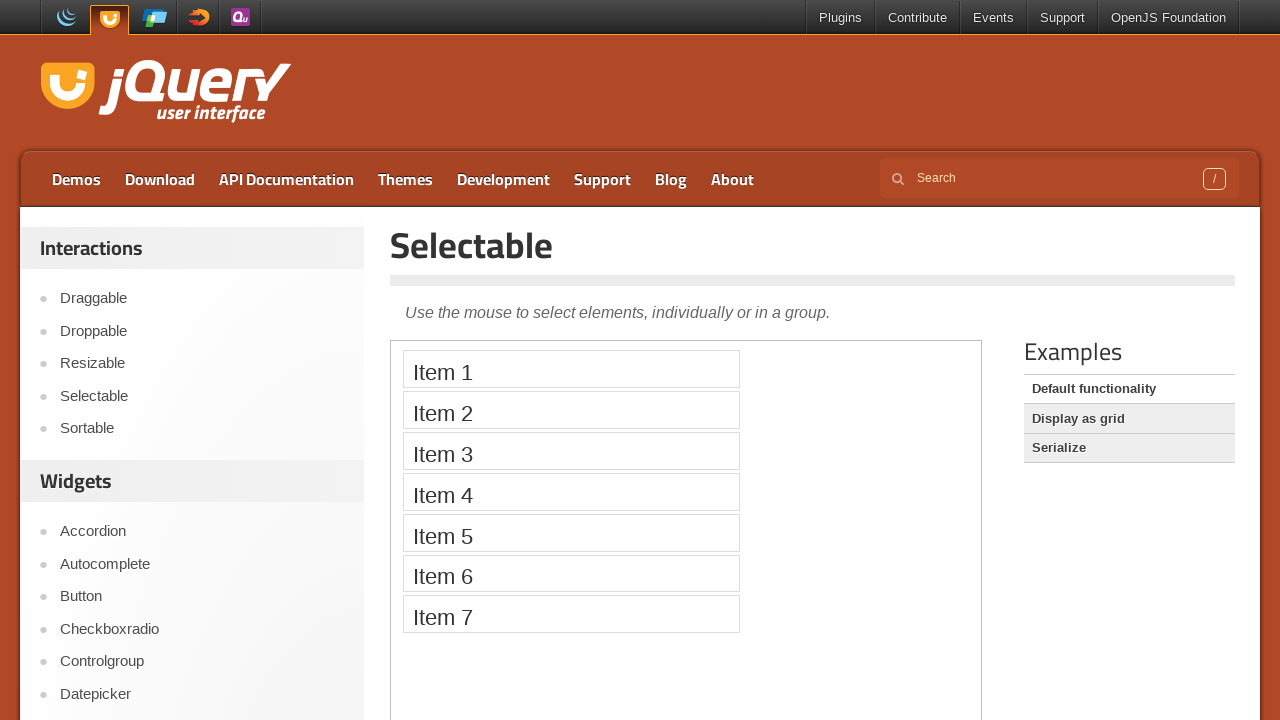

Waited for selectable items to become visible
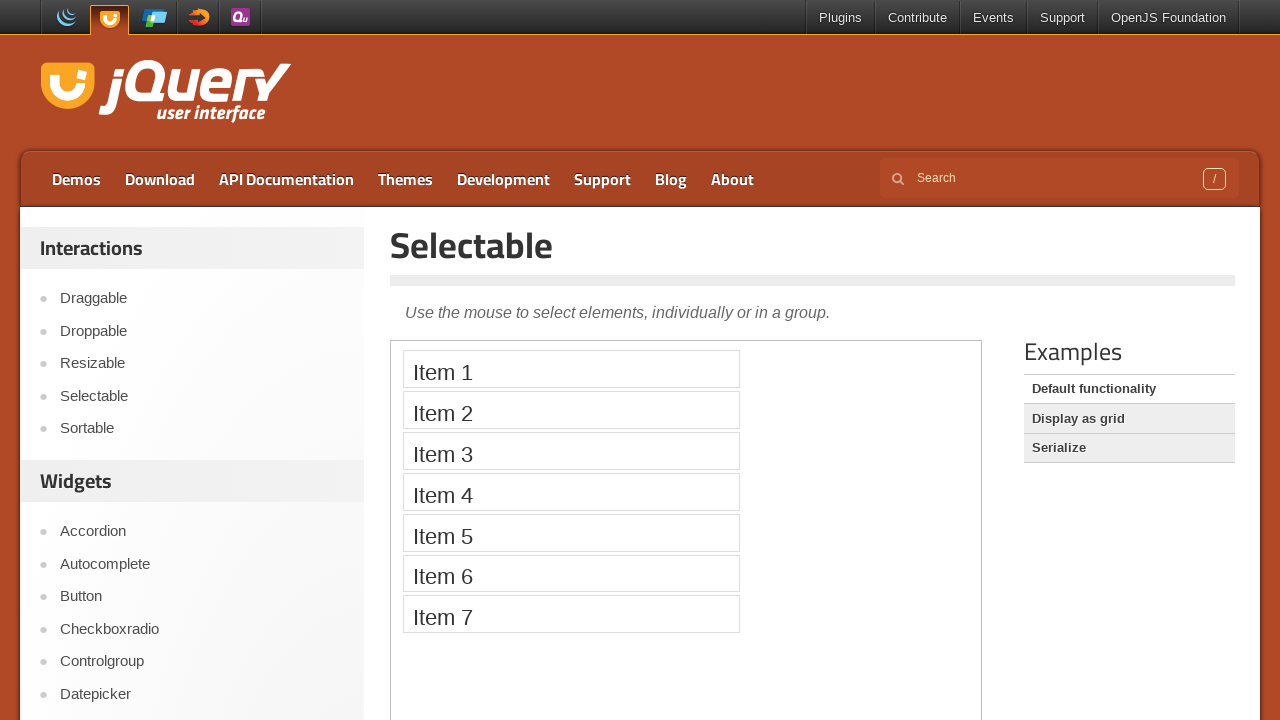

Selected Item 1 with Control key held at (571, 369) on iframe.demo-frame >> internal:control=enter-frame >> xpath=//li[text()='Item 1']
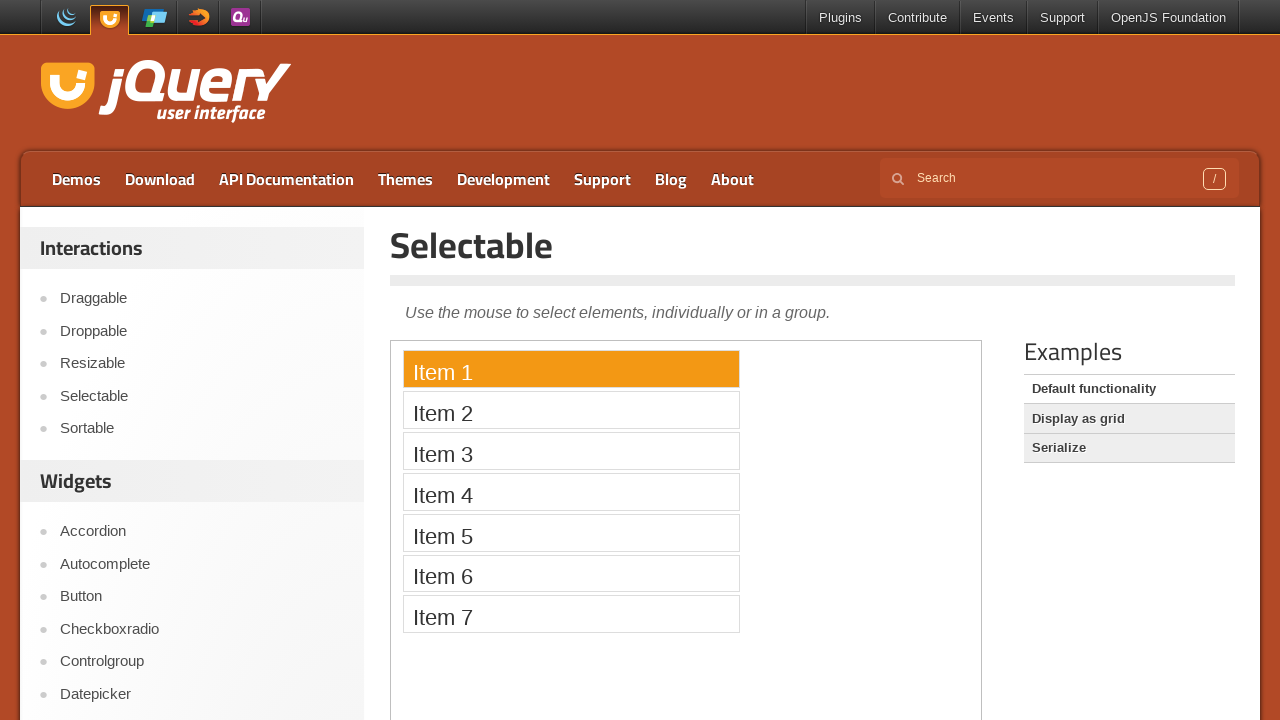

Selected Item 3 with Control key held at (571, 451) on iframe.demo-frame >> internal:control=enter-frame >> xpath=//li[text()='Item 3']
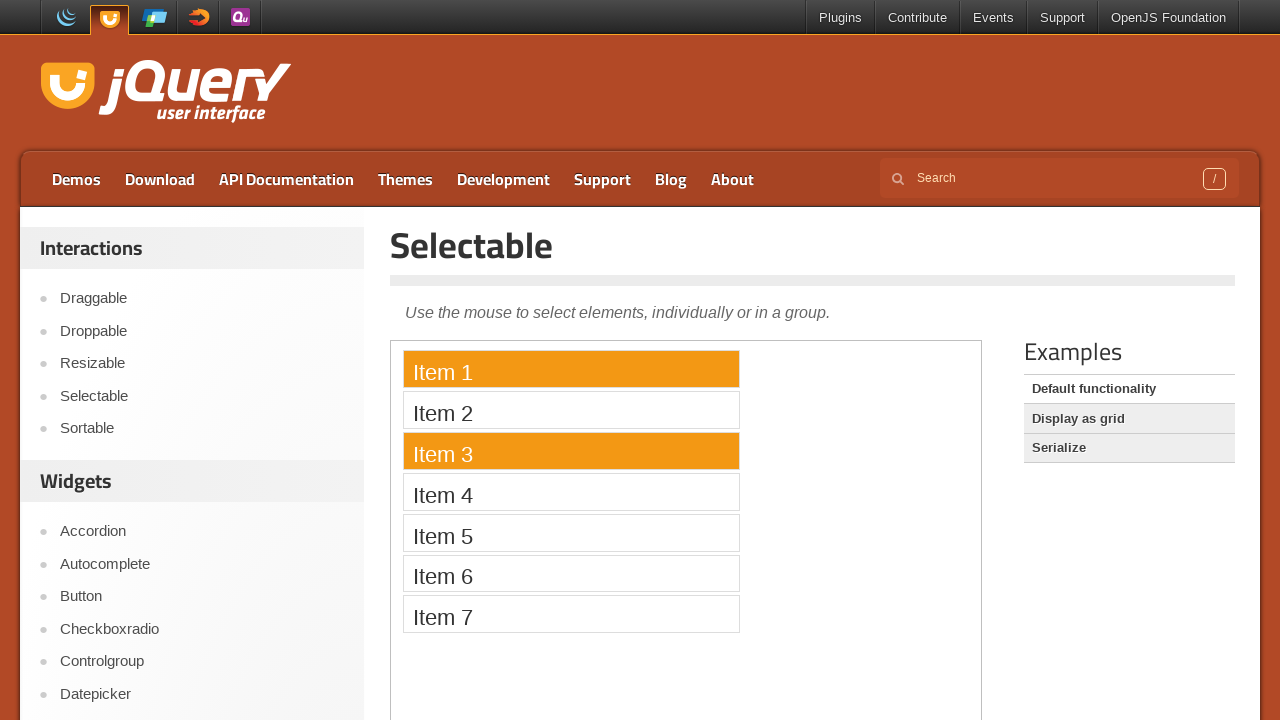

Selected Item 5 with Control key held at (571, 532) on iframe.demo-frame >> internal:control=enter-frame >> xpath=//li[text()='Item 5']
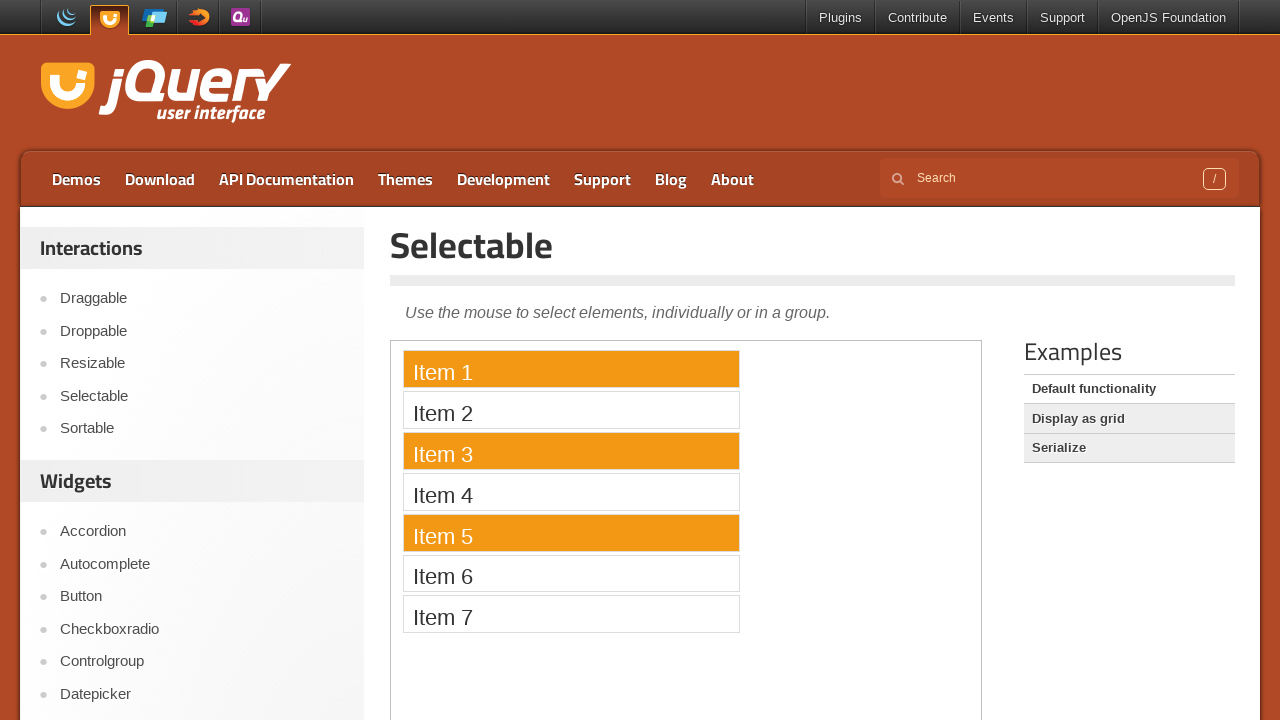

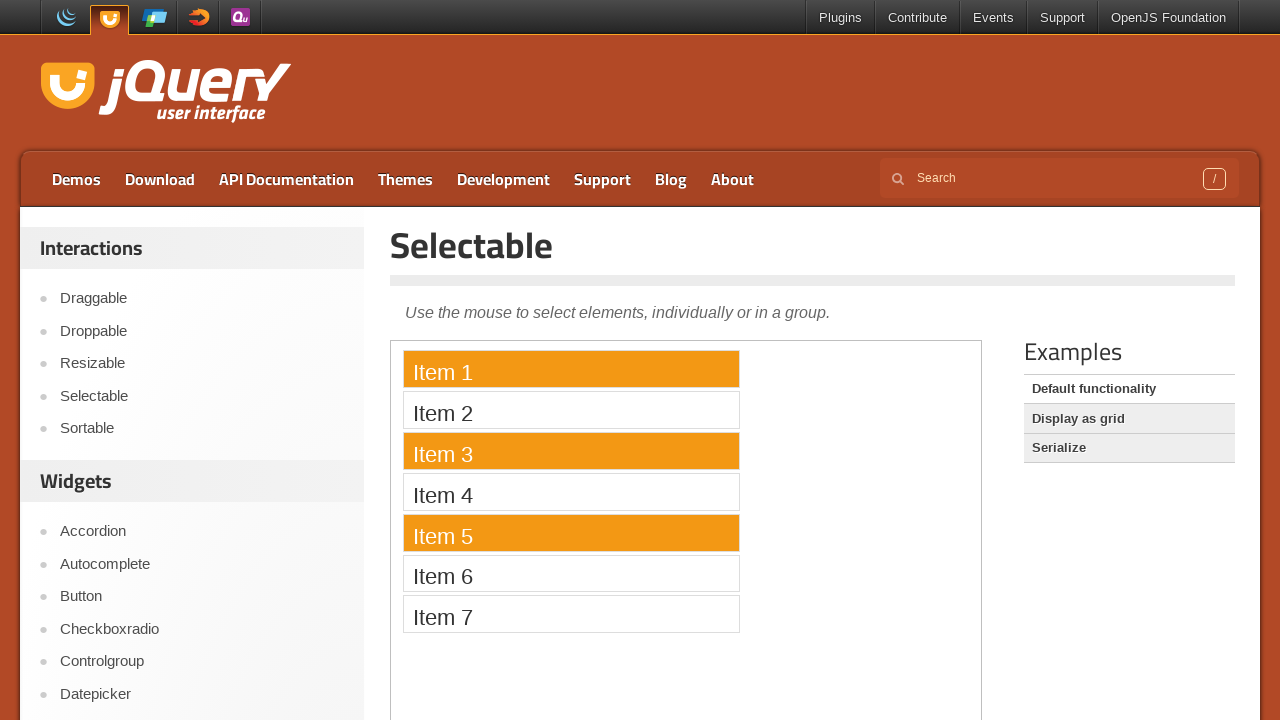